Navigates to the Automation Practice page and verifies that navigation links in the footer are present and visible

Starting URL: https://rahulshettyacademy.com/AutomationPractice/

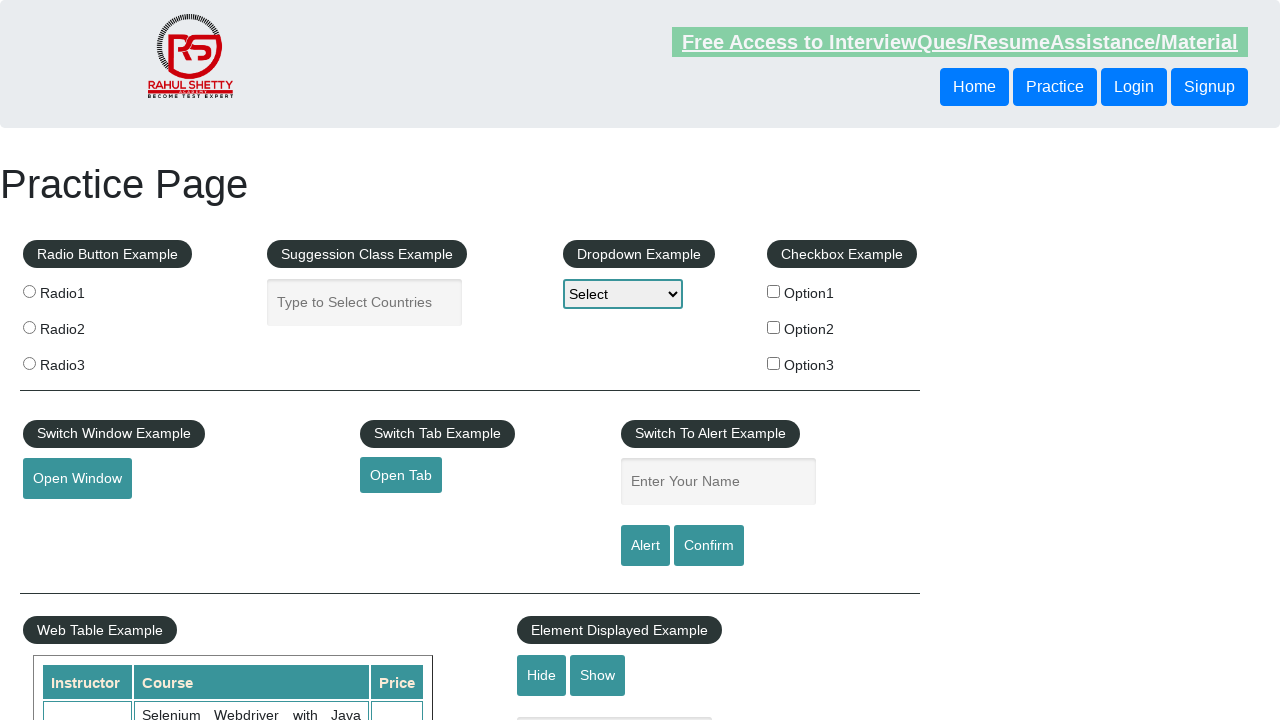

Waited for footer navigation links to load
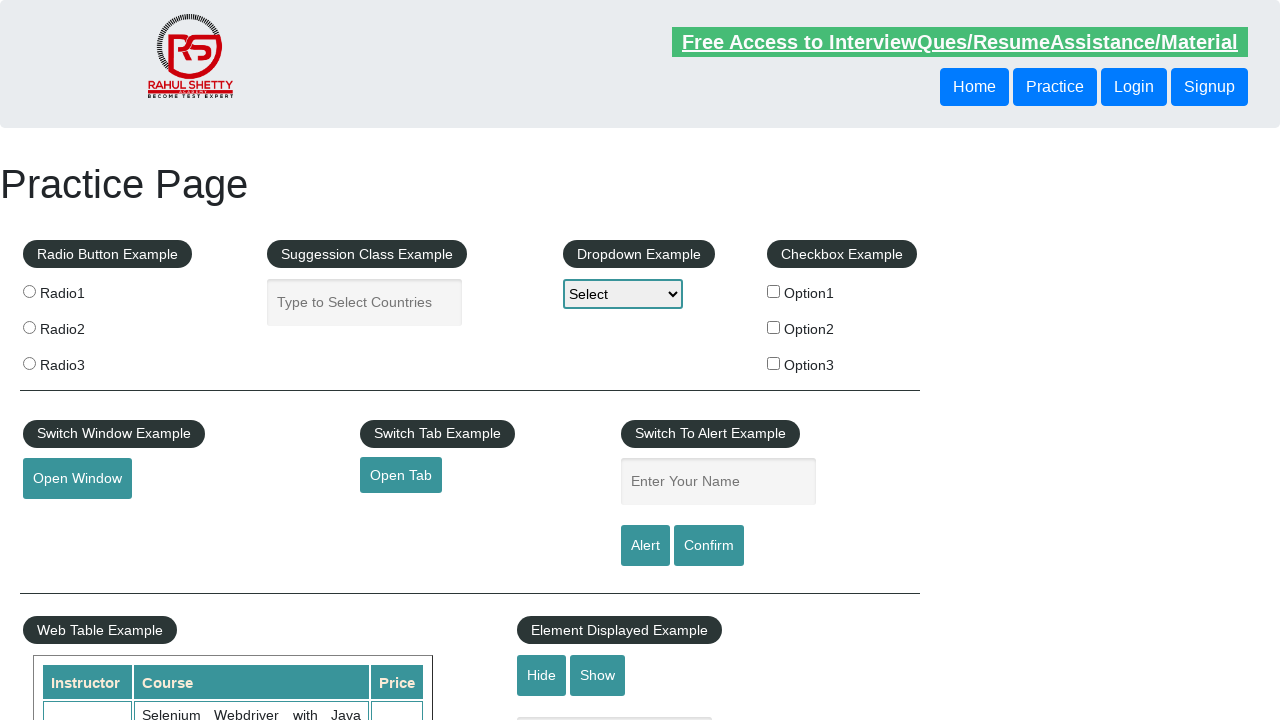

Located all footer navigation links
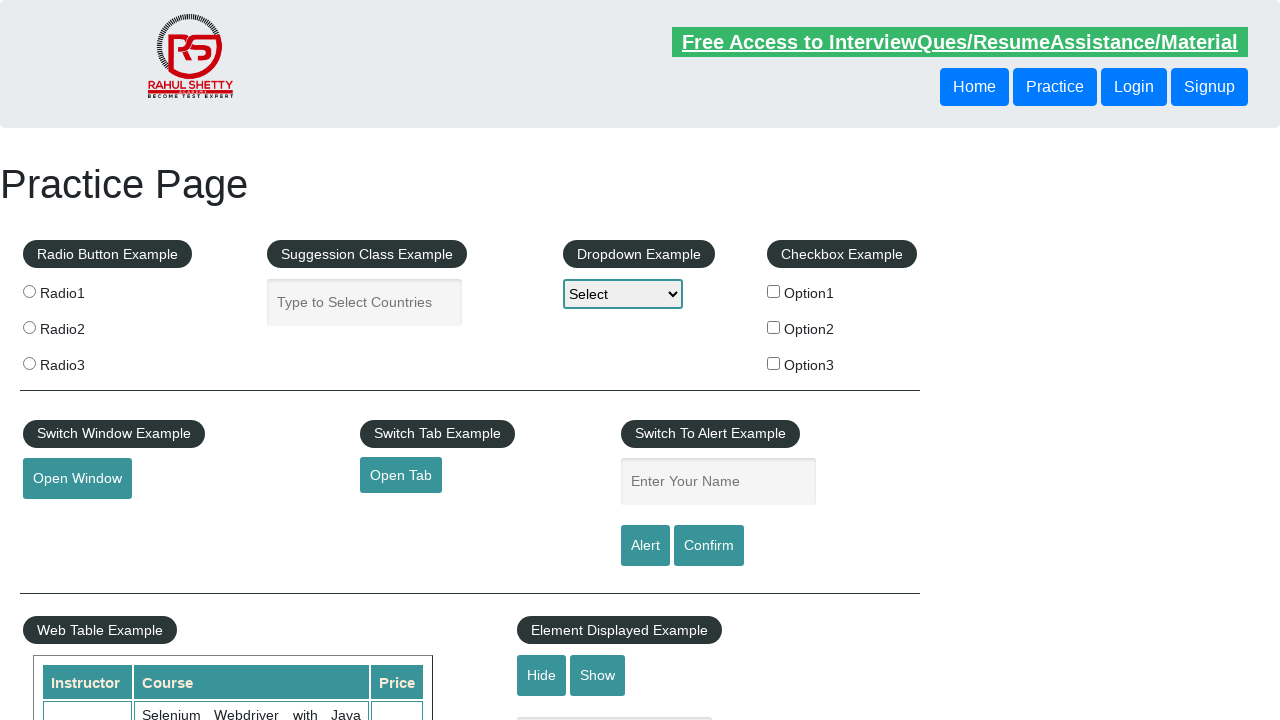

Verified that navigation links are present (count > 0)
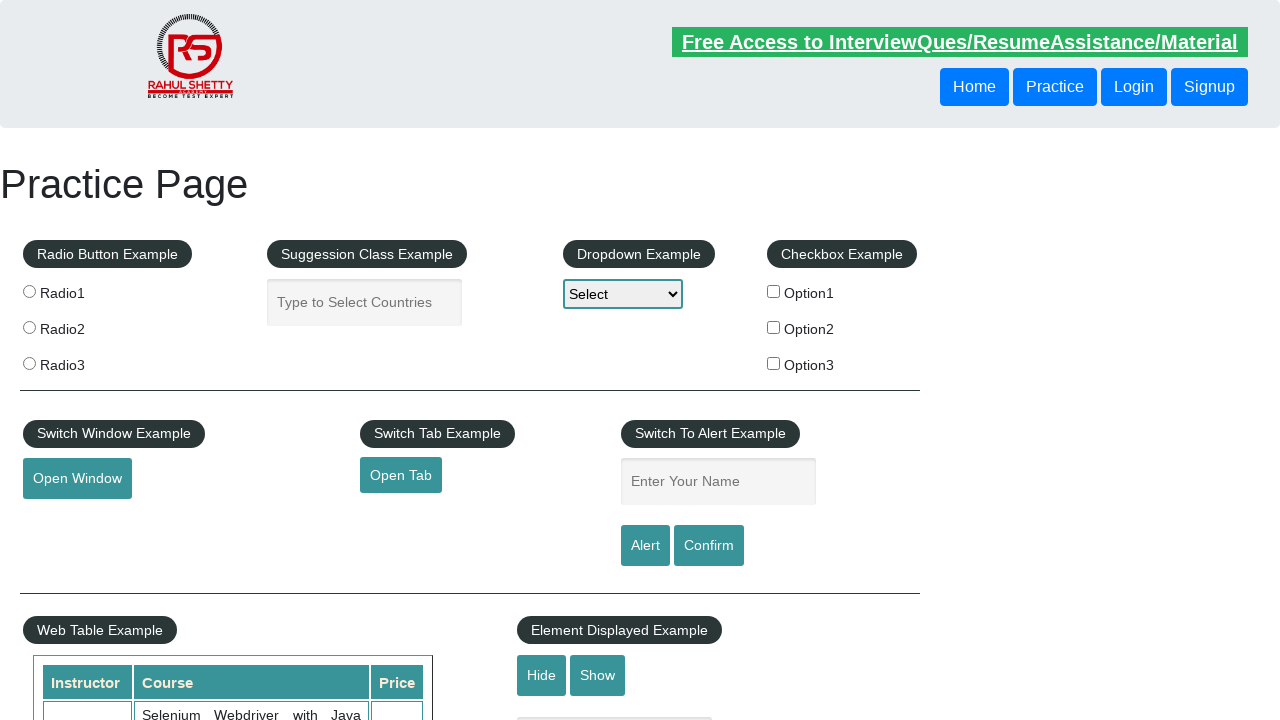

Verified that first footer navigation link is visible
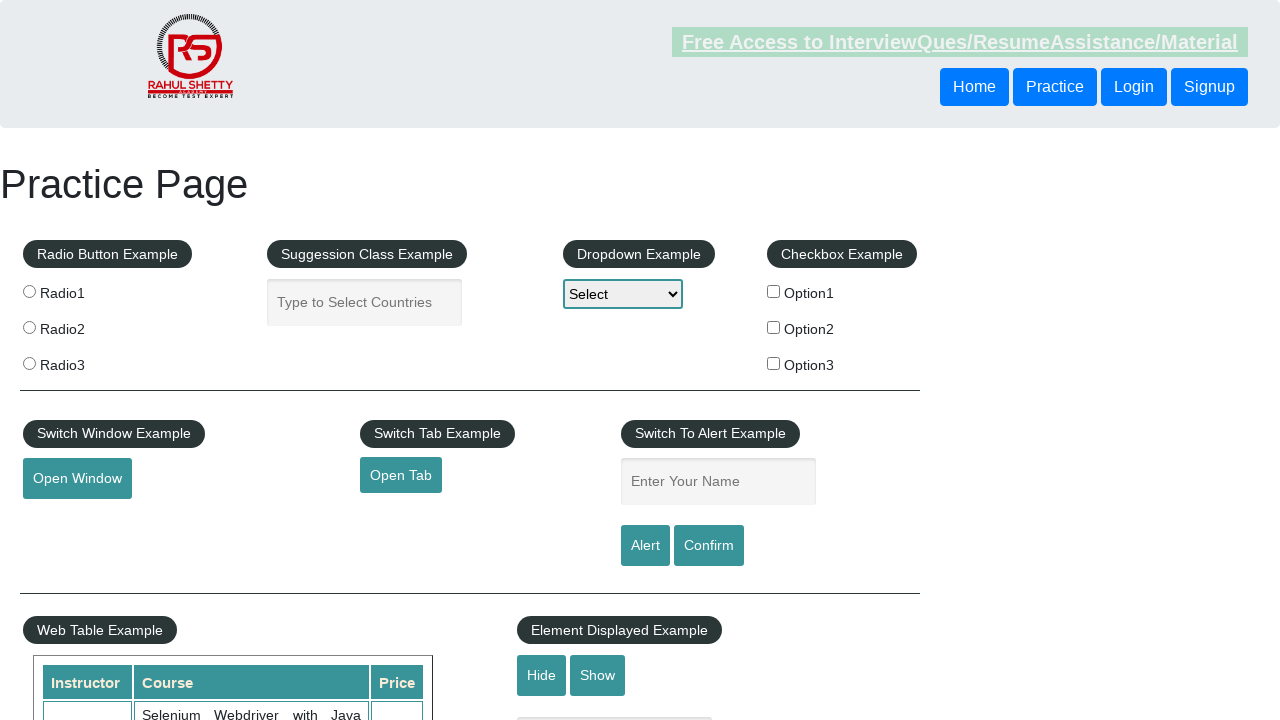

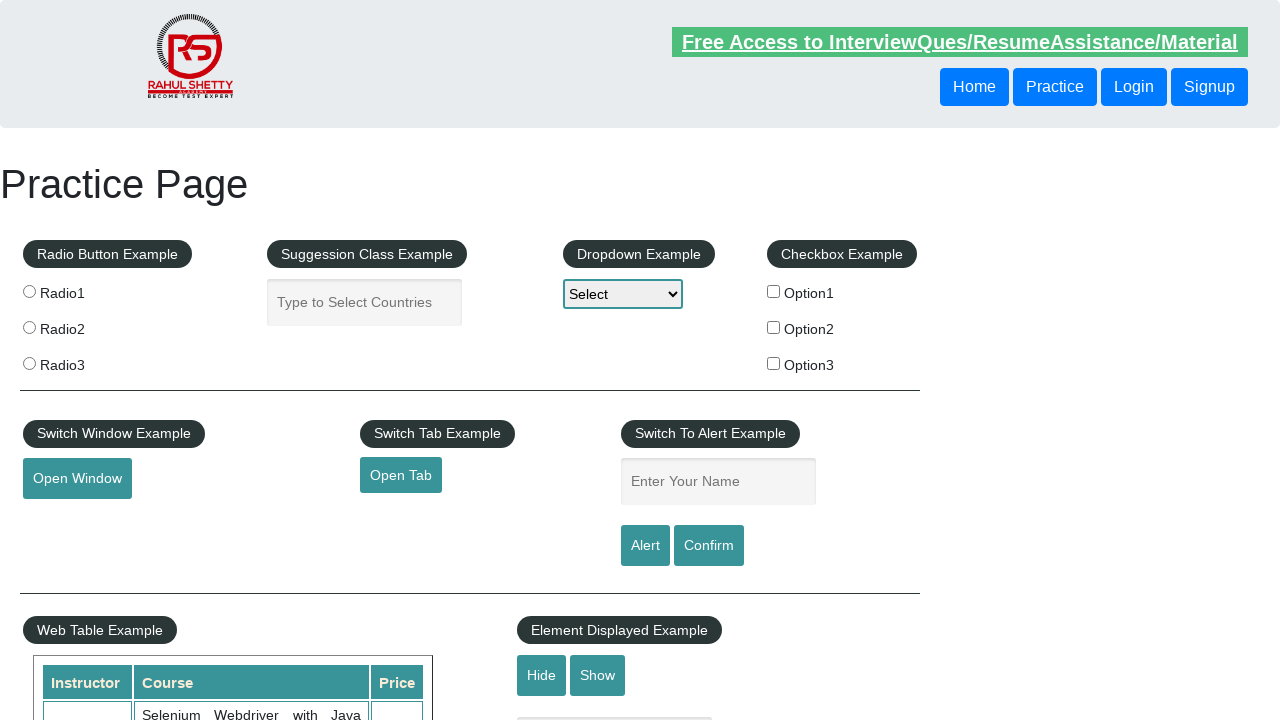